Tests dropdown selection using the select element API by choosing Option 2 by visible text and verifying the selection

Starting URL: http://the-internet.herokuapp.com/dropdown

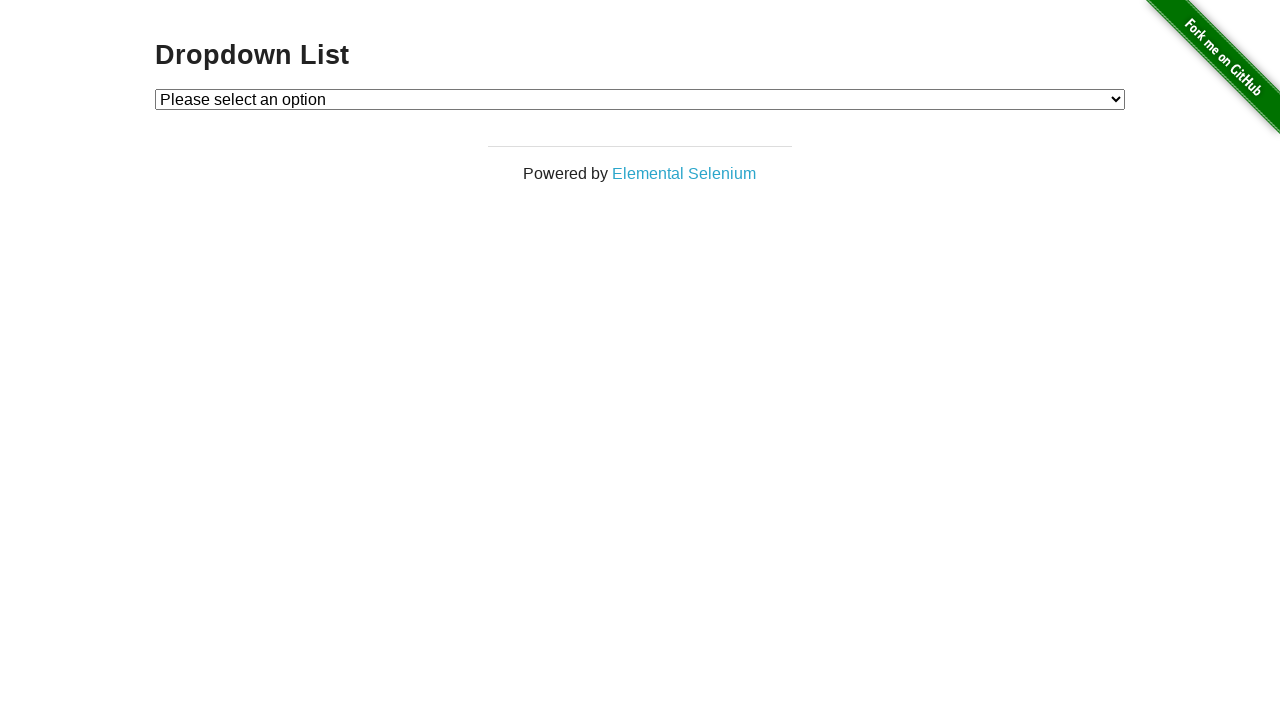

Navigated to dropdown test page
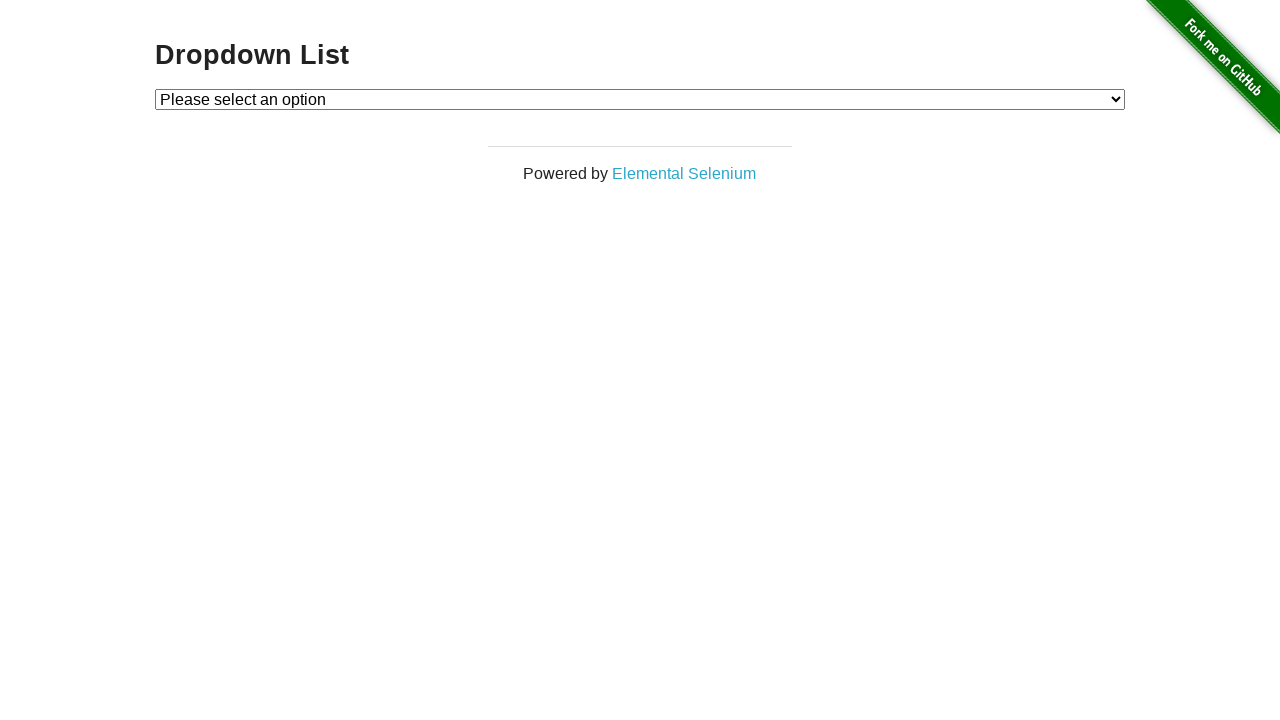

Selected Option 2 from dropdown by visible text on #dropdown
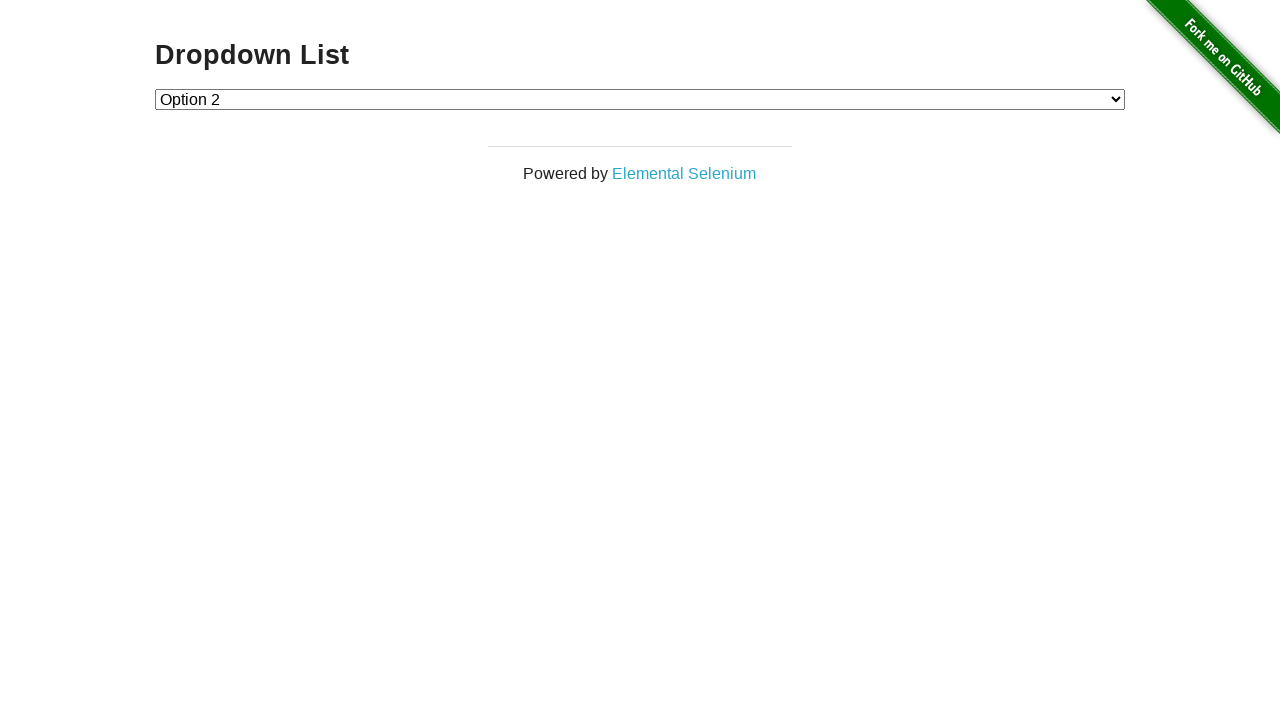

Retrieved selected dropdown value
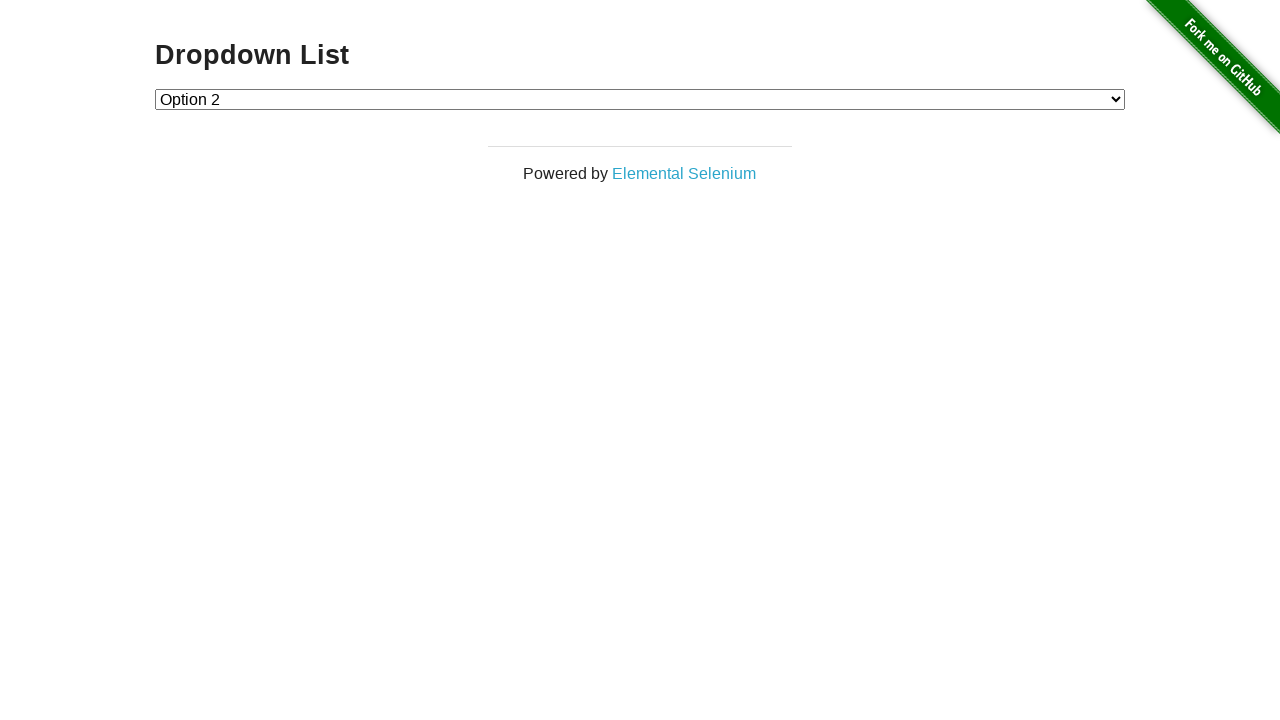

Verified that Option 2 (value '2') was correctly selected
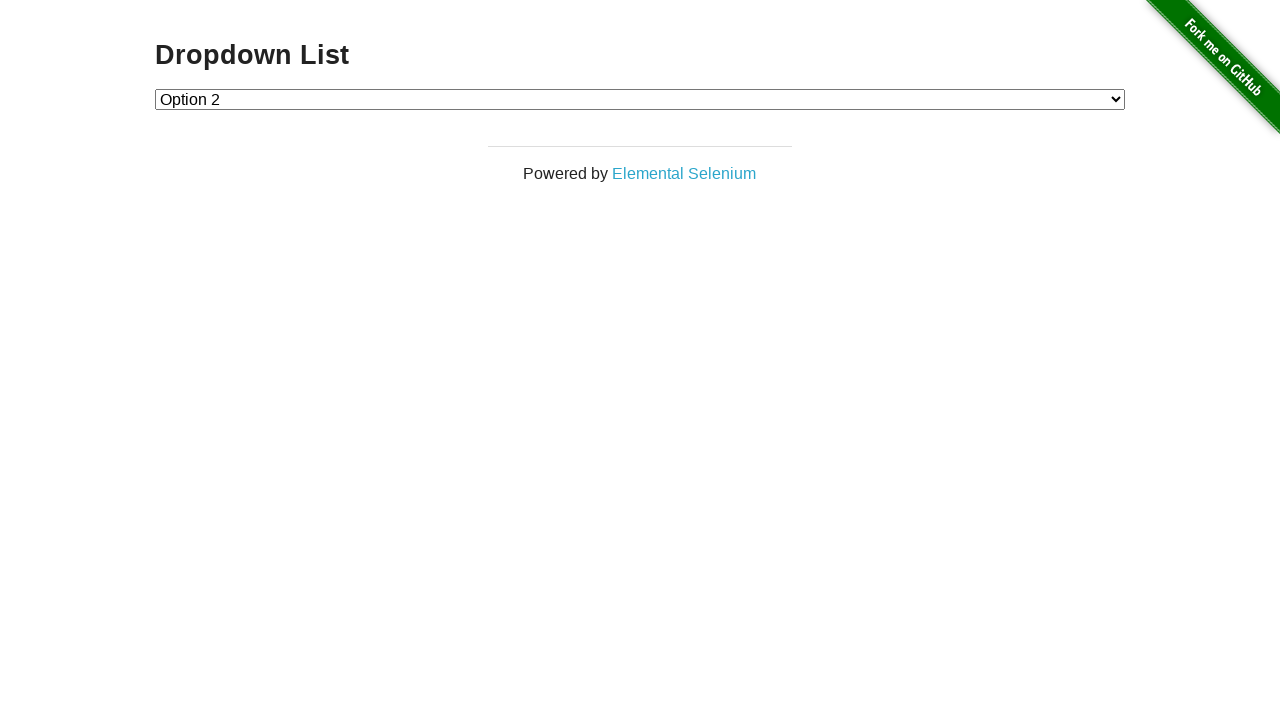

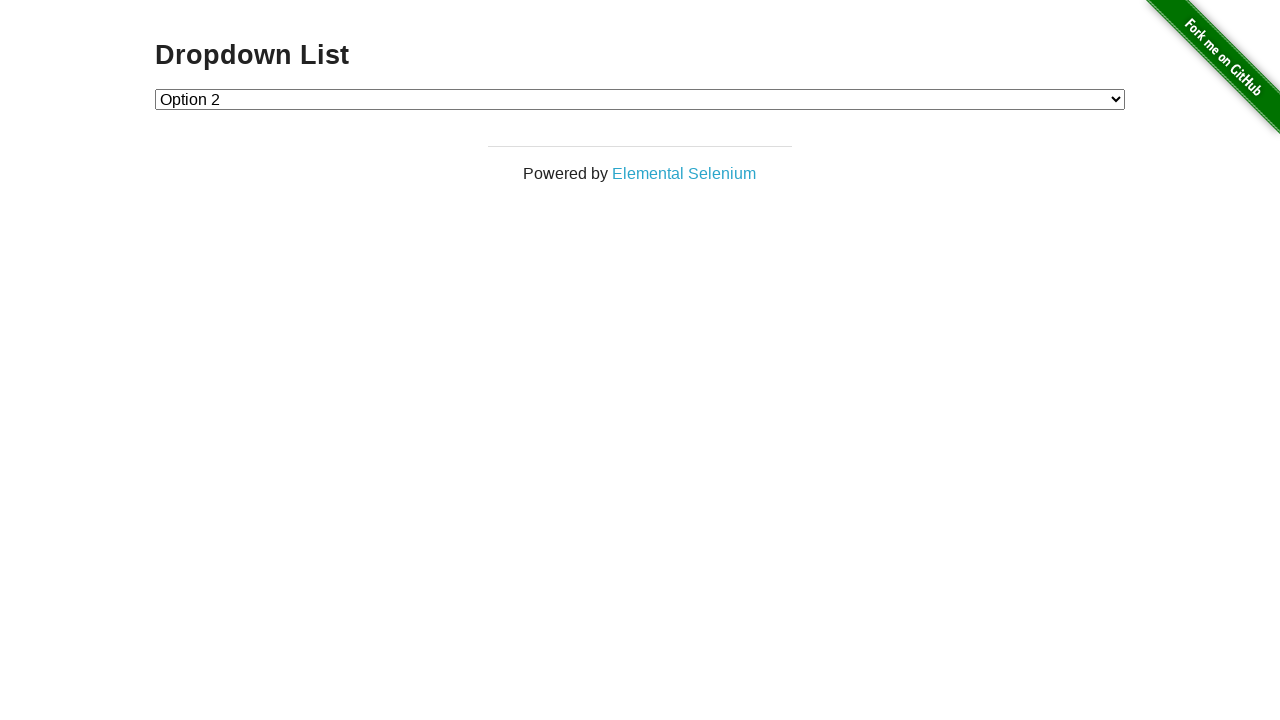